Navigates to a Stepik lesson page and verifies the page loads successfully

Starting URL: https://stepik.org/lesson/25969/step/8

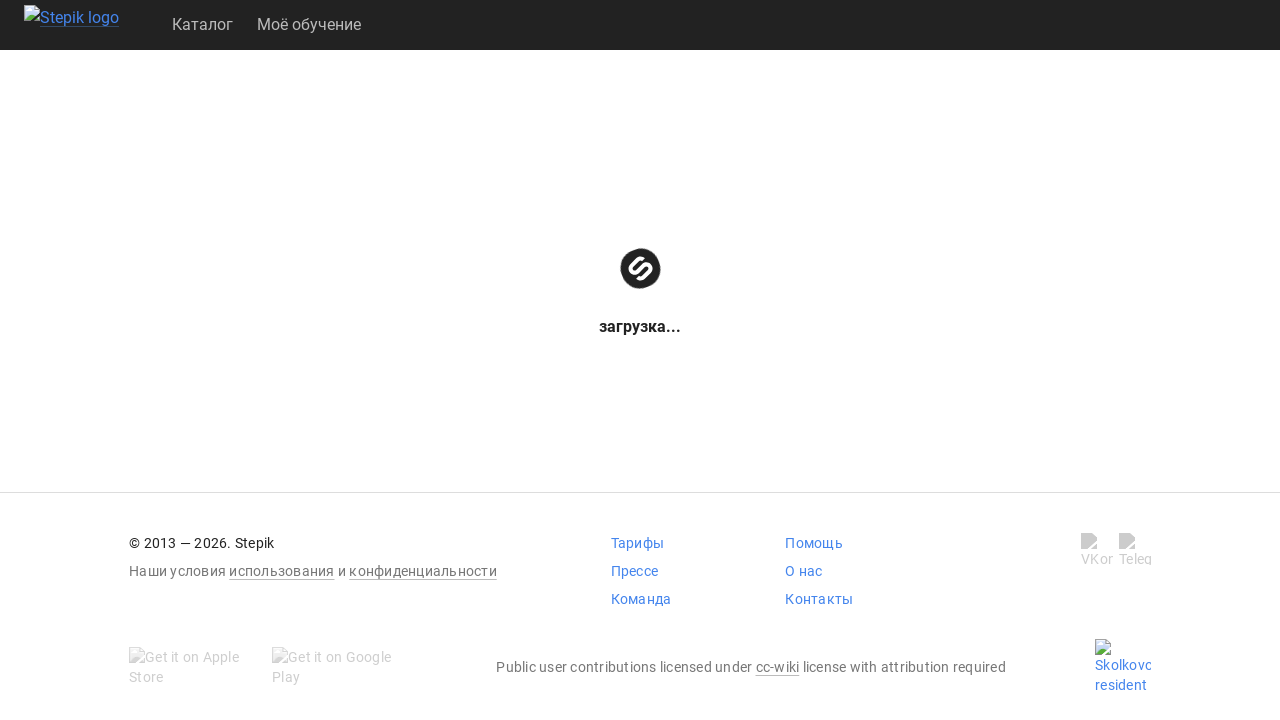

Waited for body element to load
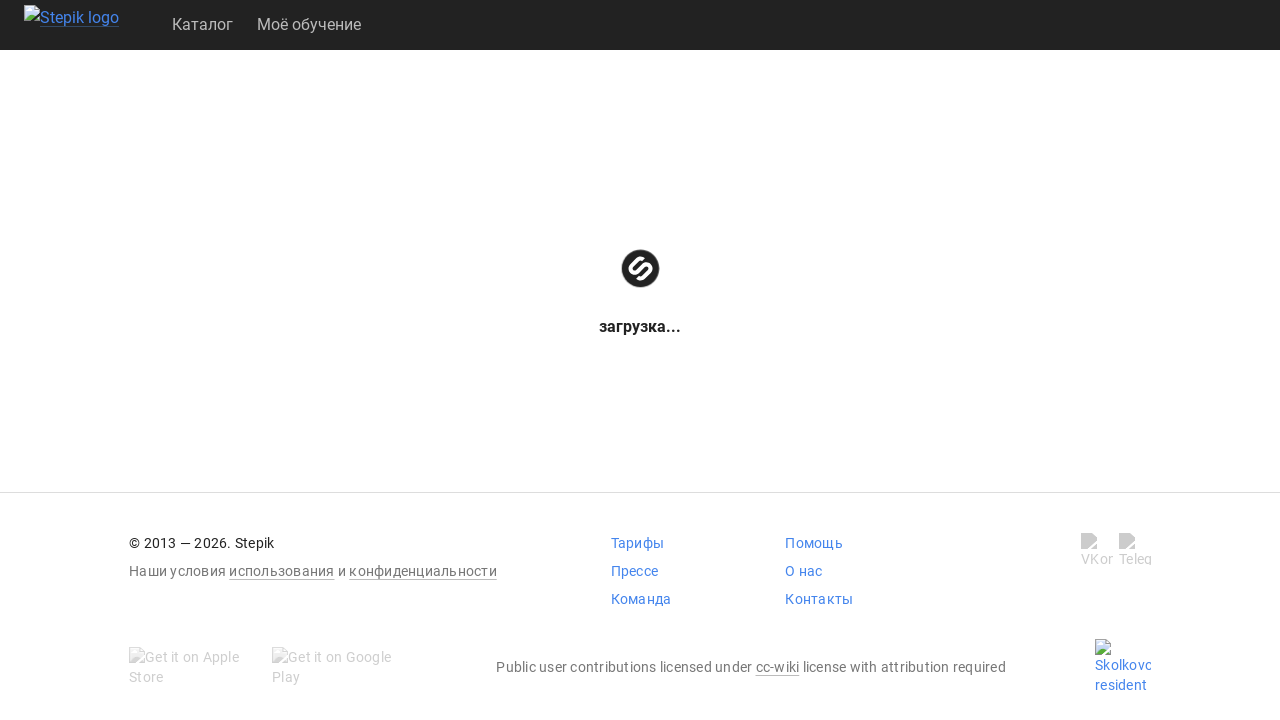

Waited for DOM content loaded state - Stepik lesson page fully loaded
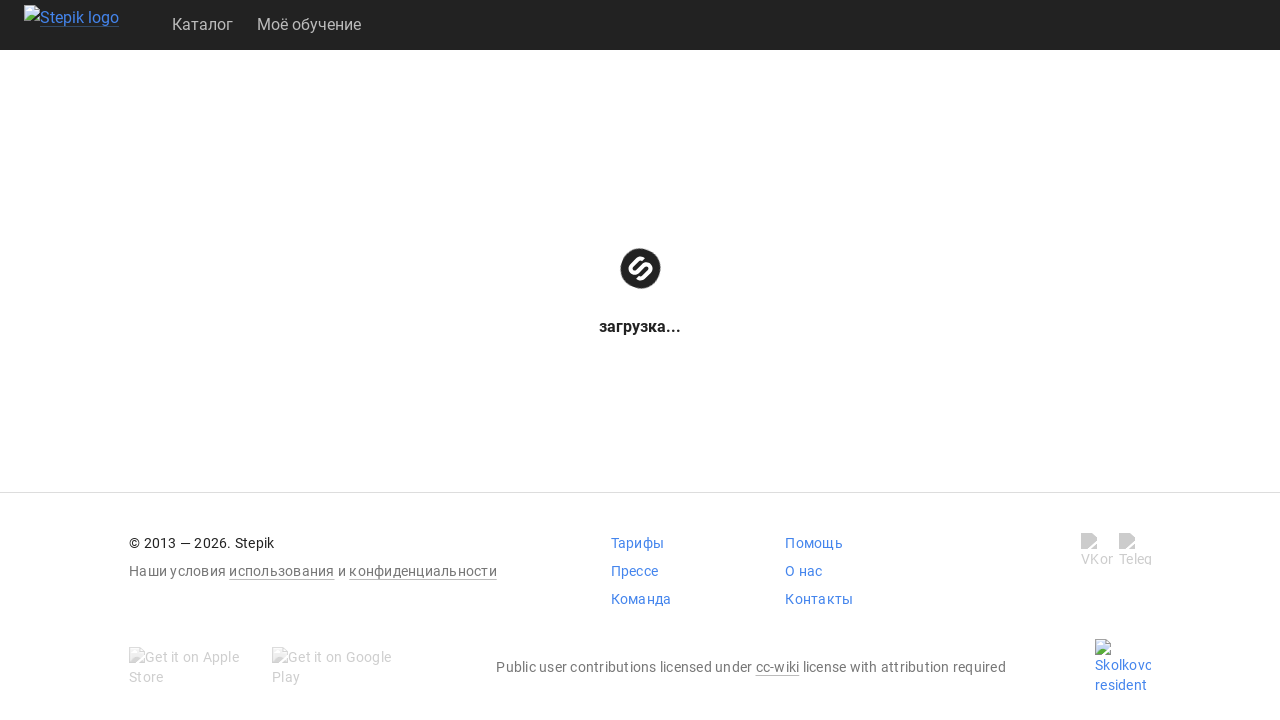

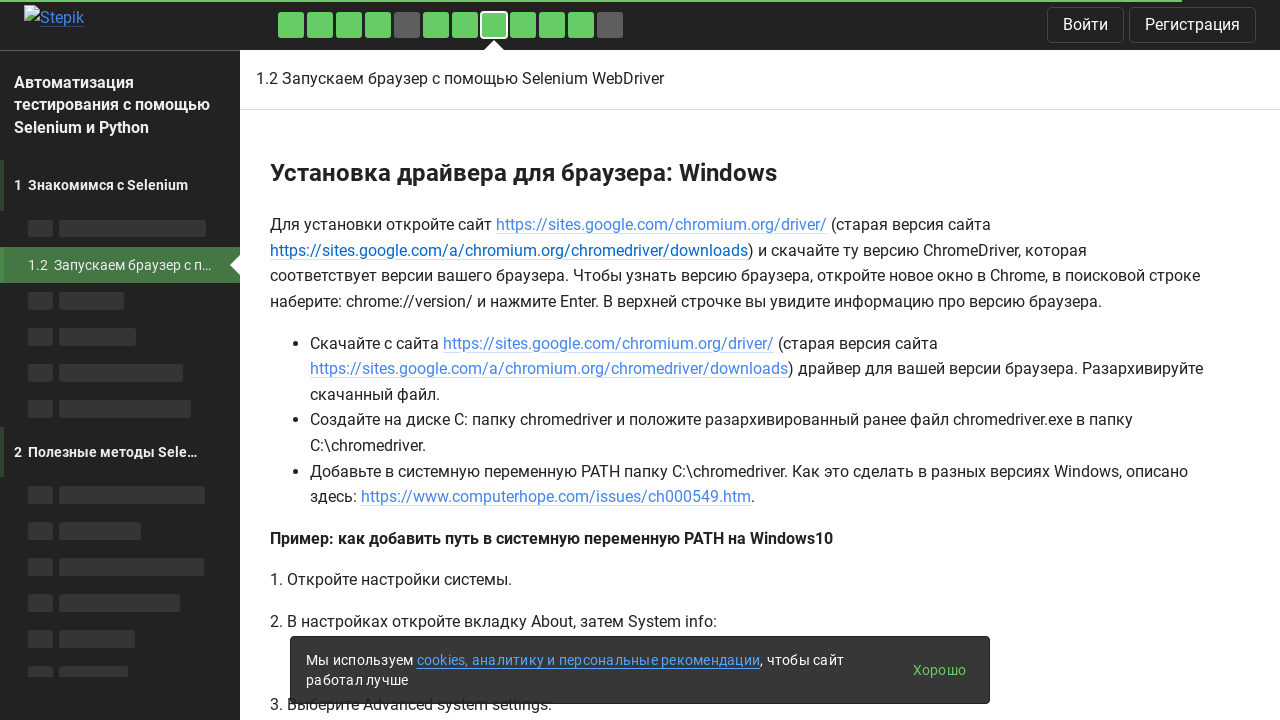